Tests submitting empty form, clicking Yes on confirmation, and verifying the generic thank you message appears.

Starting URL: https://kristinek.github.io/site/tasks/provide_feedback

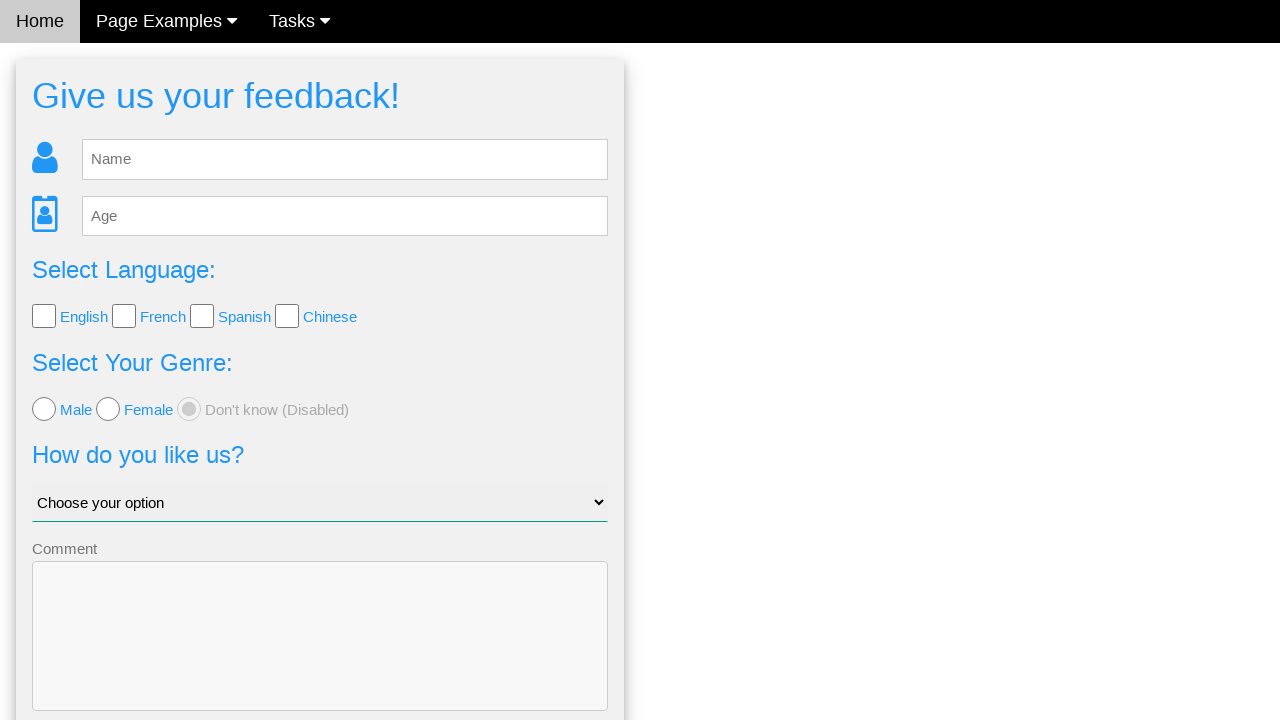

Navigated to feedback form page
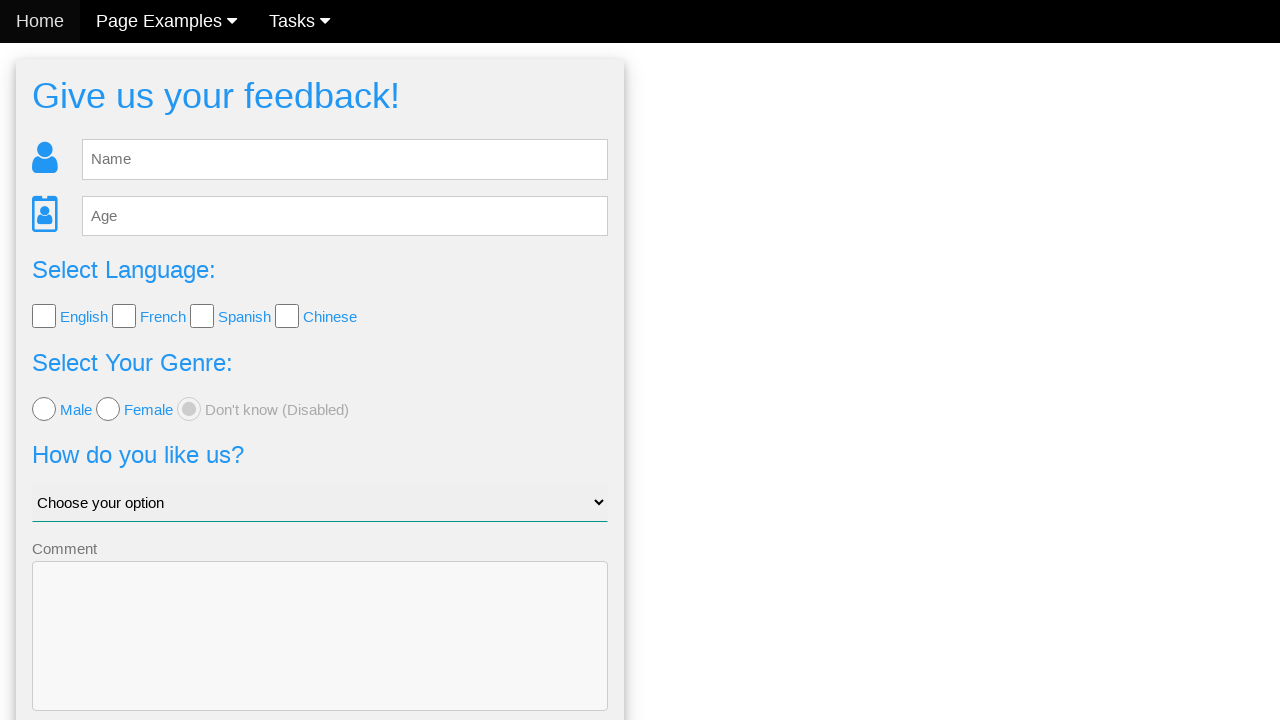

Clicked Send button with empty form at (320, 656) on button[type='submit'], input[type='submit'], button:has-text('Send')
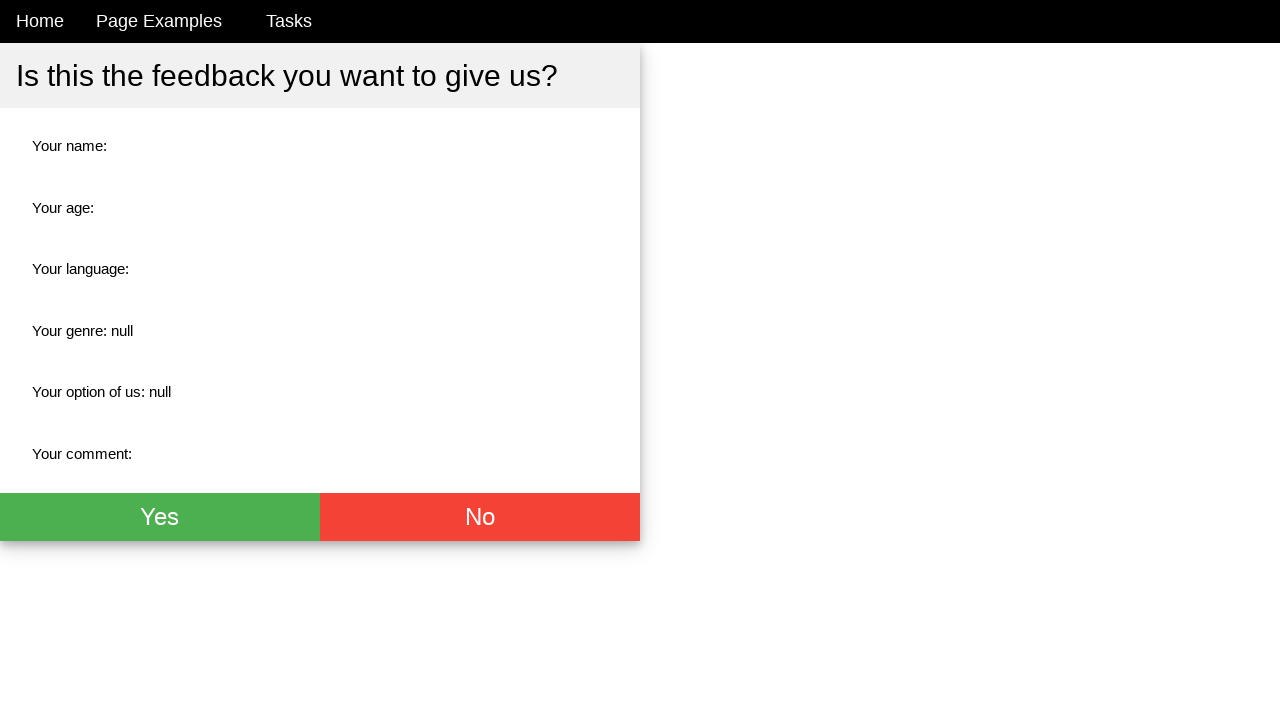

Confirmation dialog appeared
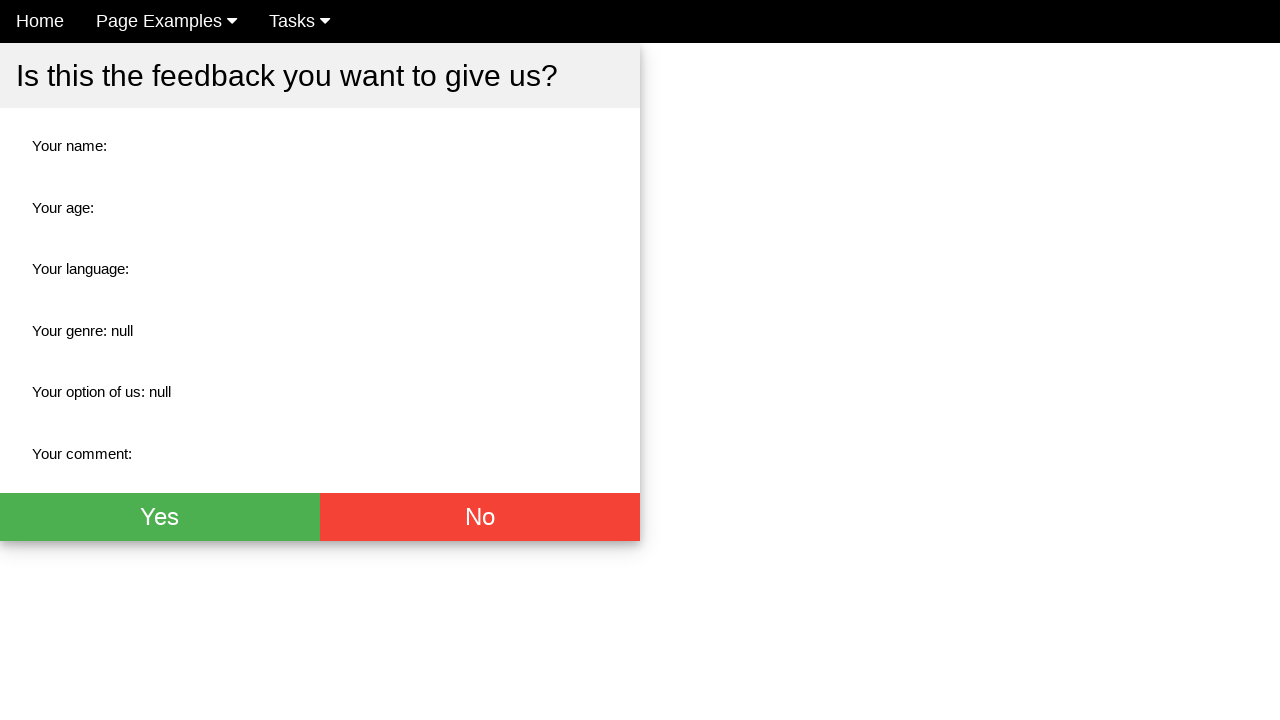

Clicked Yes button on confirmation dialog at (160, 517) on button:has-text('Yes'), .btn-yes, #yes
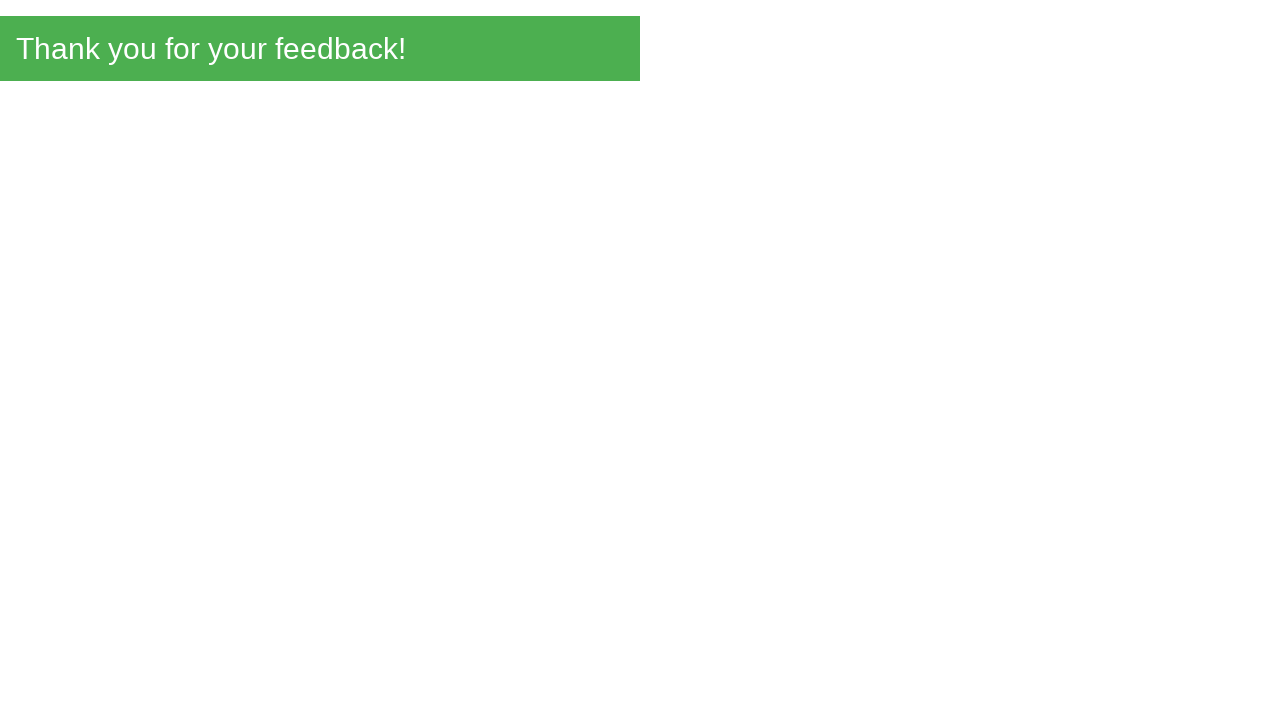

Generic thank you message appeared after confirmation
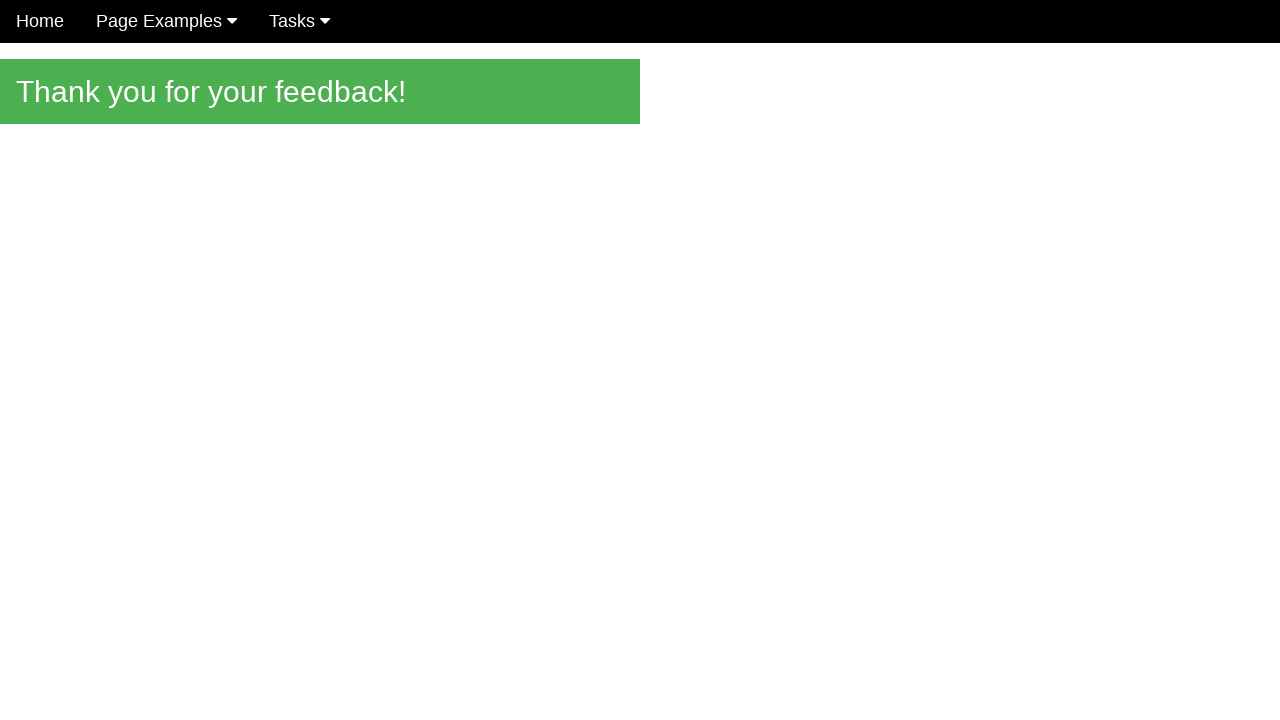

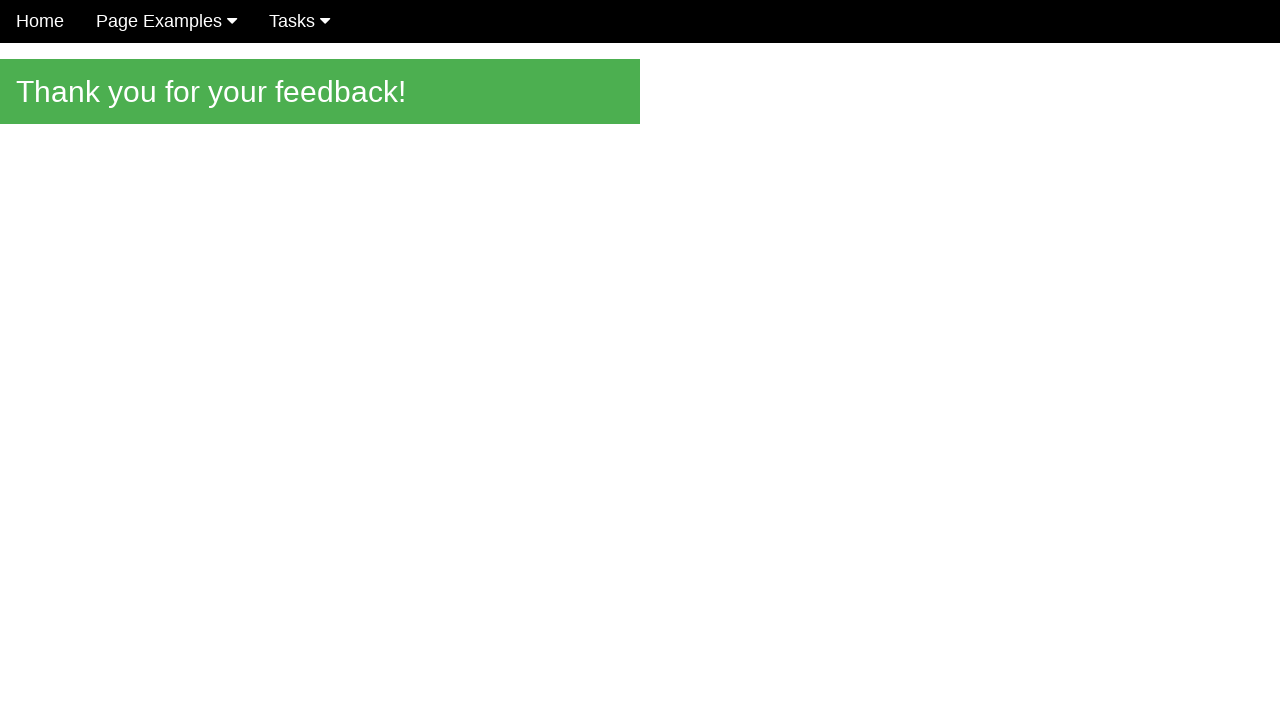